Tests a signup form by selecting a language from a dropdown, filling in user details (name, organization name, email), agreeing to terms, and submitting the form.

Starting URL: http://jt-dev.azurewebsites.net/#/SignUp

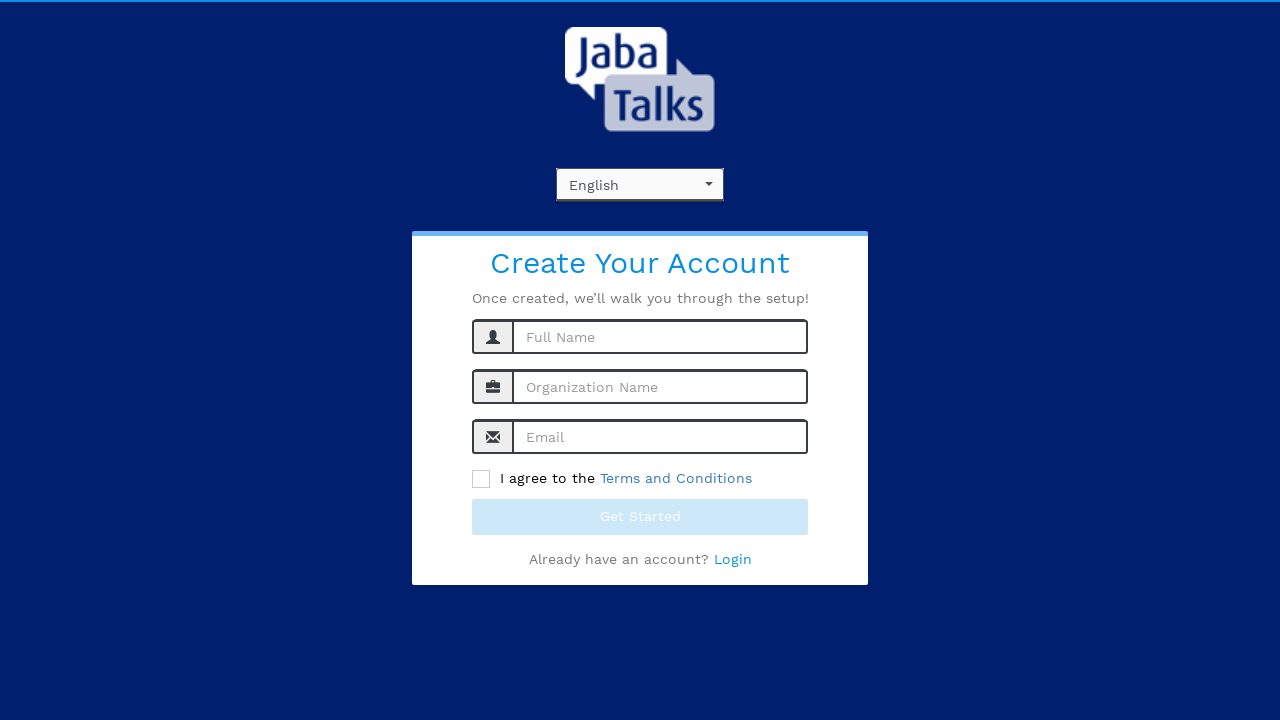

Clicked language dropdown to open it at (640, 185) on (//span[@aria-label='Select box activate'])[2]
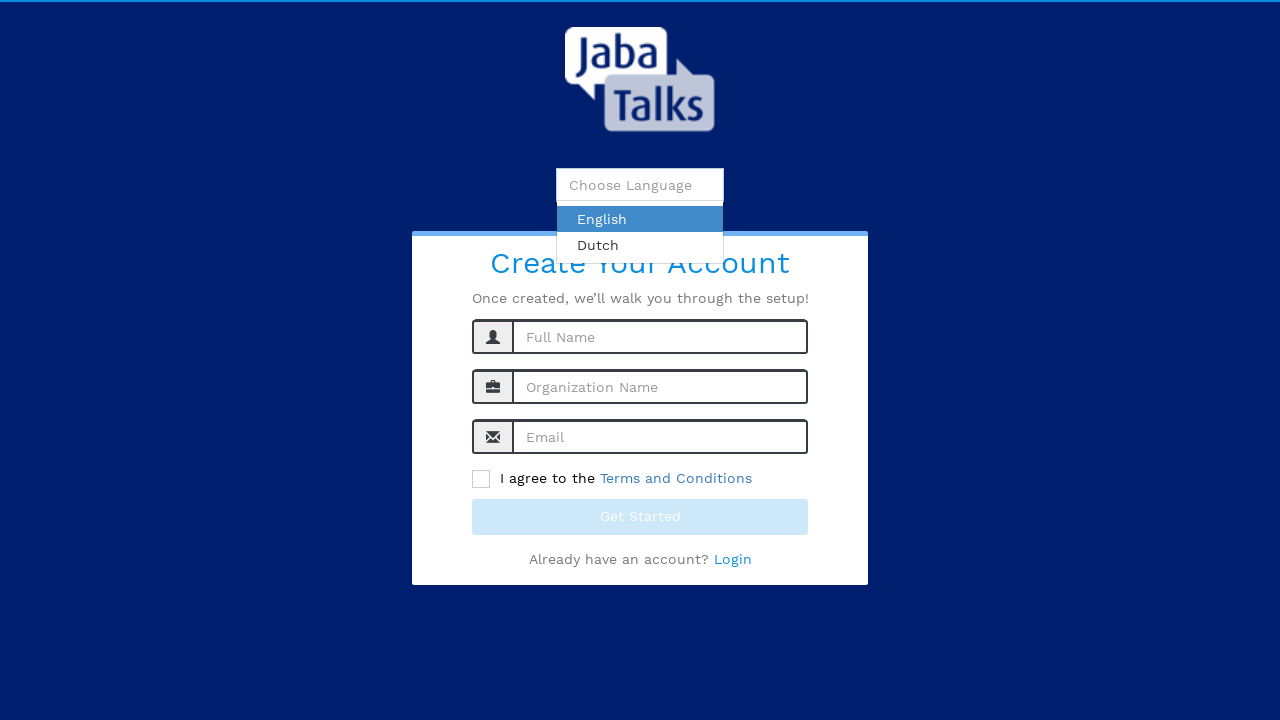

Dropdown options loaded and became visible
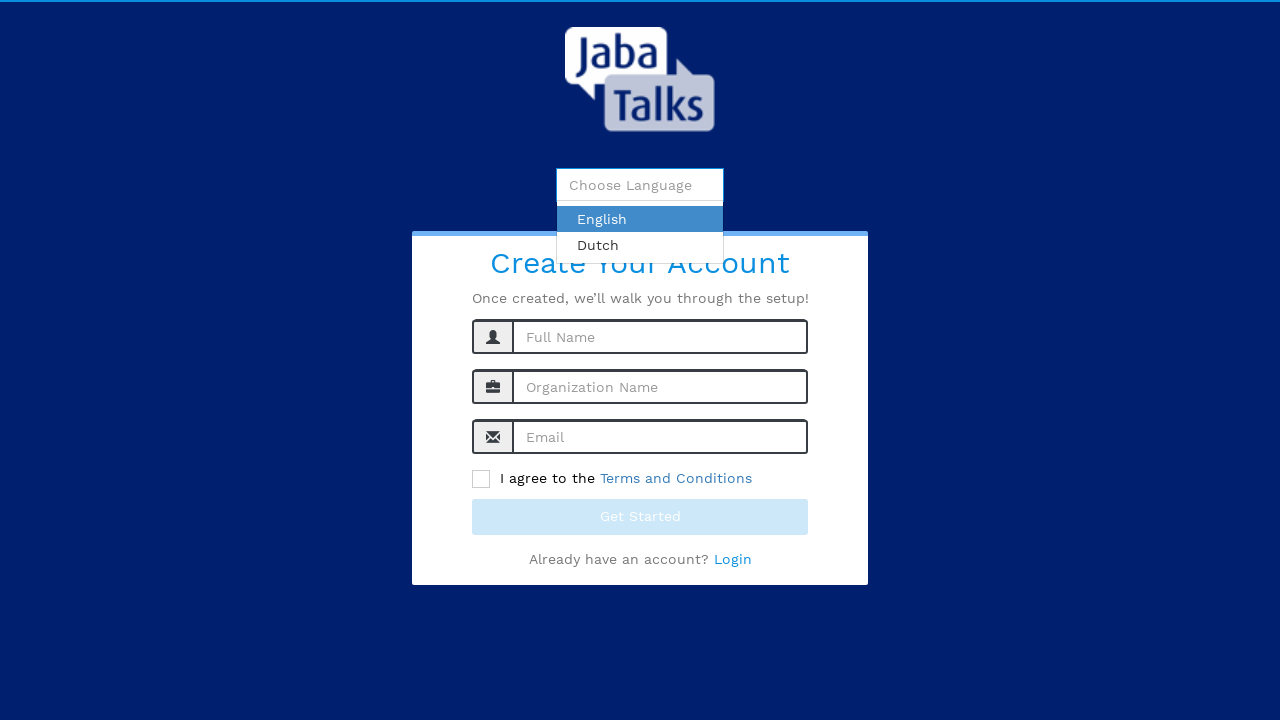

Filled name field with 'Sarah' on #name
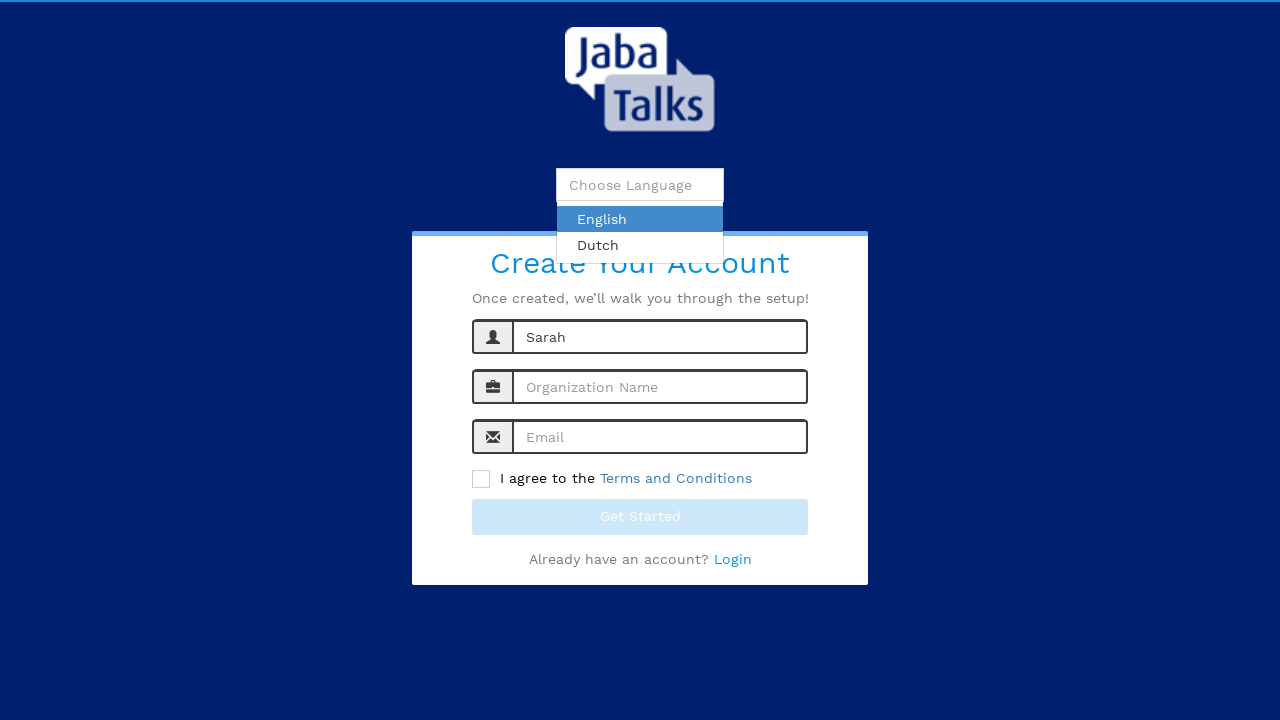

Filled organization name field with 'Sample Organization' on #orgName
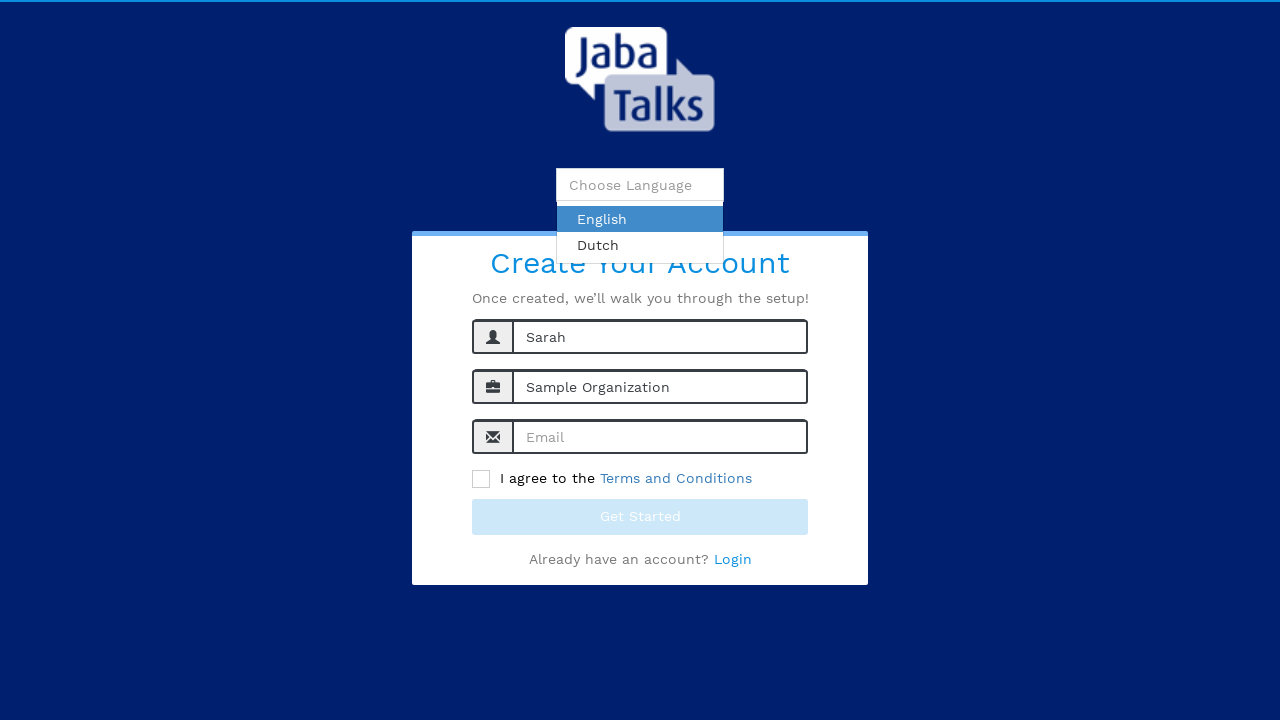

Filled email field with 'sarah.johnson42@example.com' on input[type='email']
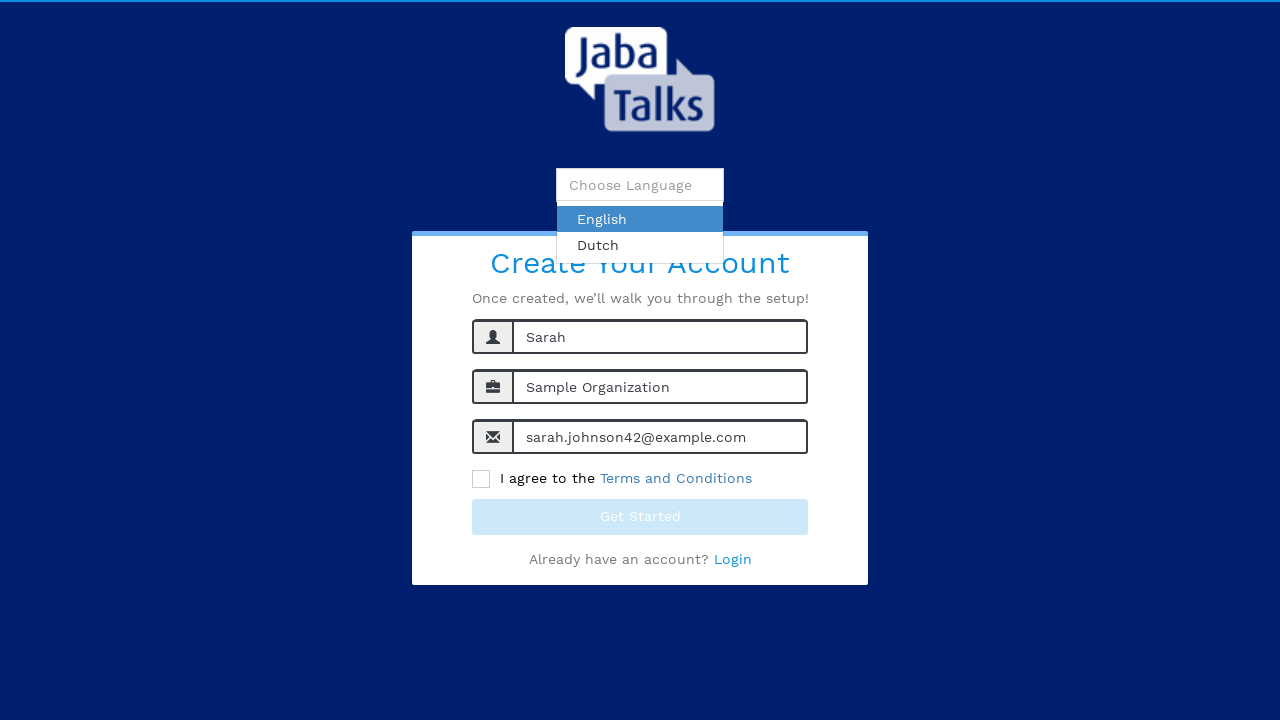

Clicked terms agreement checkbox at (481, 479) on xpath=//span[contains(text(),'I agree to the')]
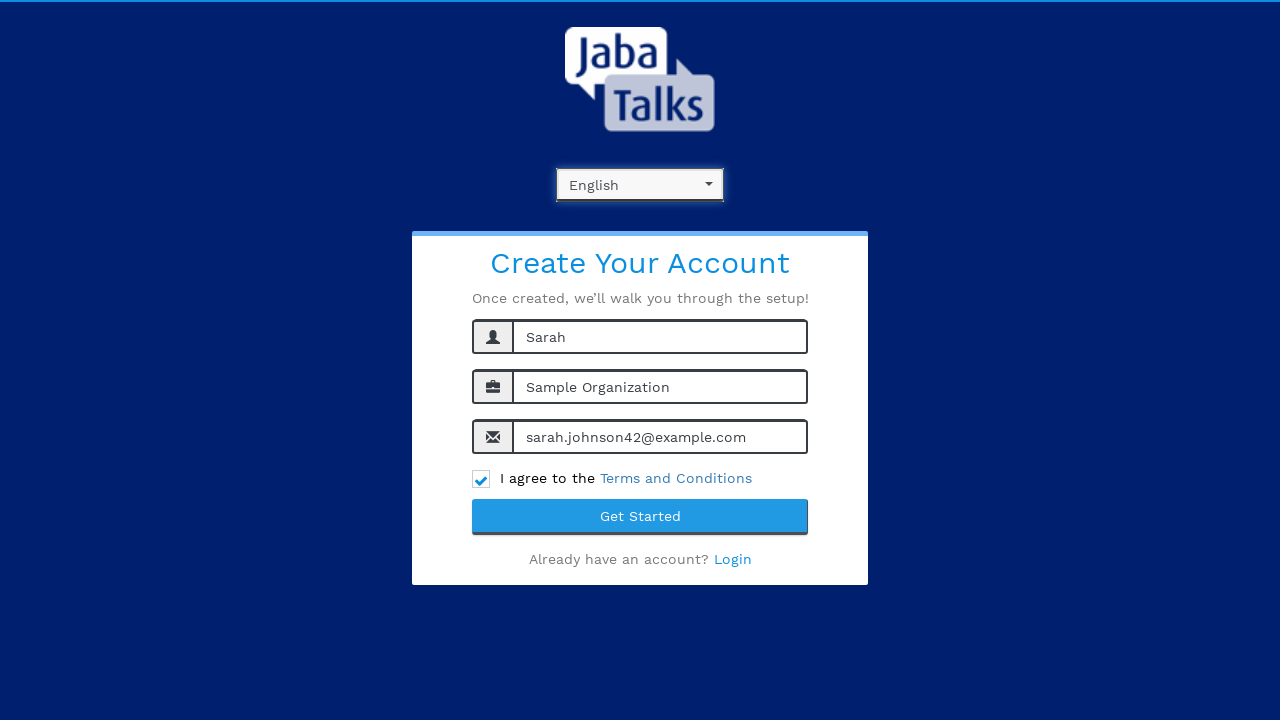

Clicked submit button to submit the signup form at (640, 517) on button[type='submit']
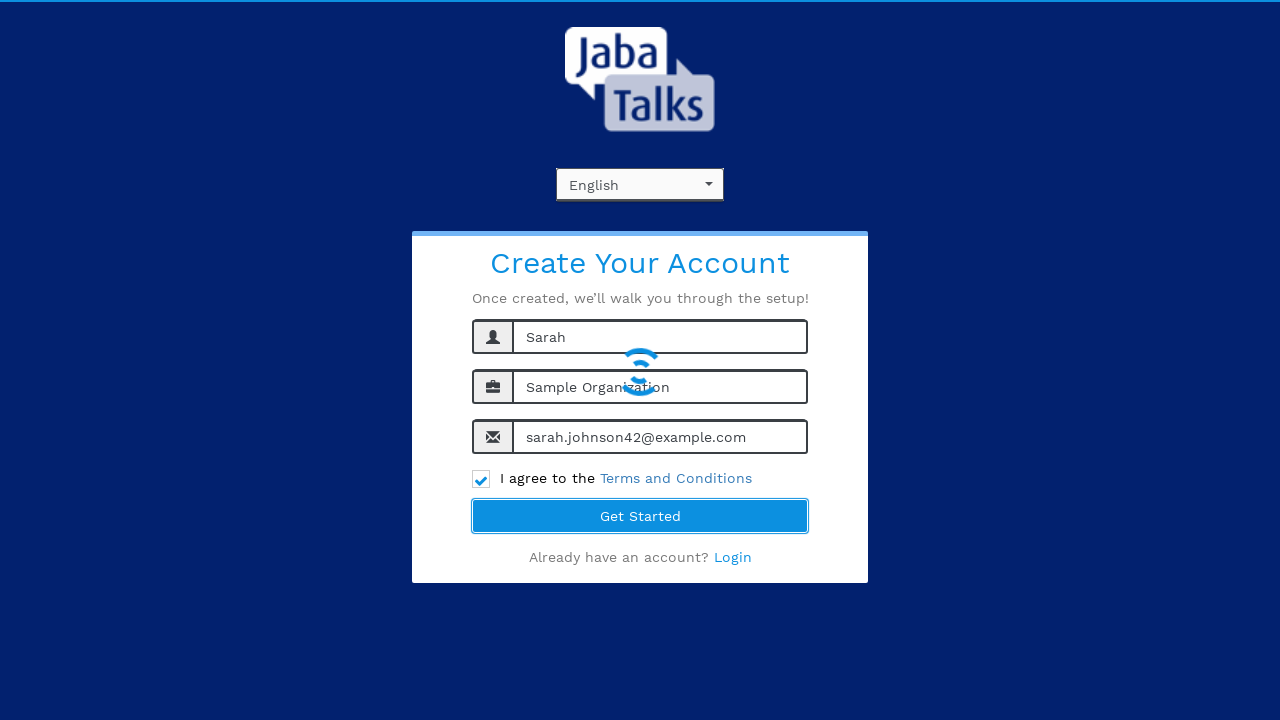

Waited for form submission to process
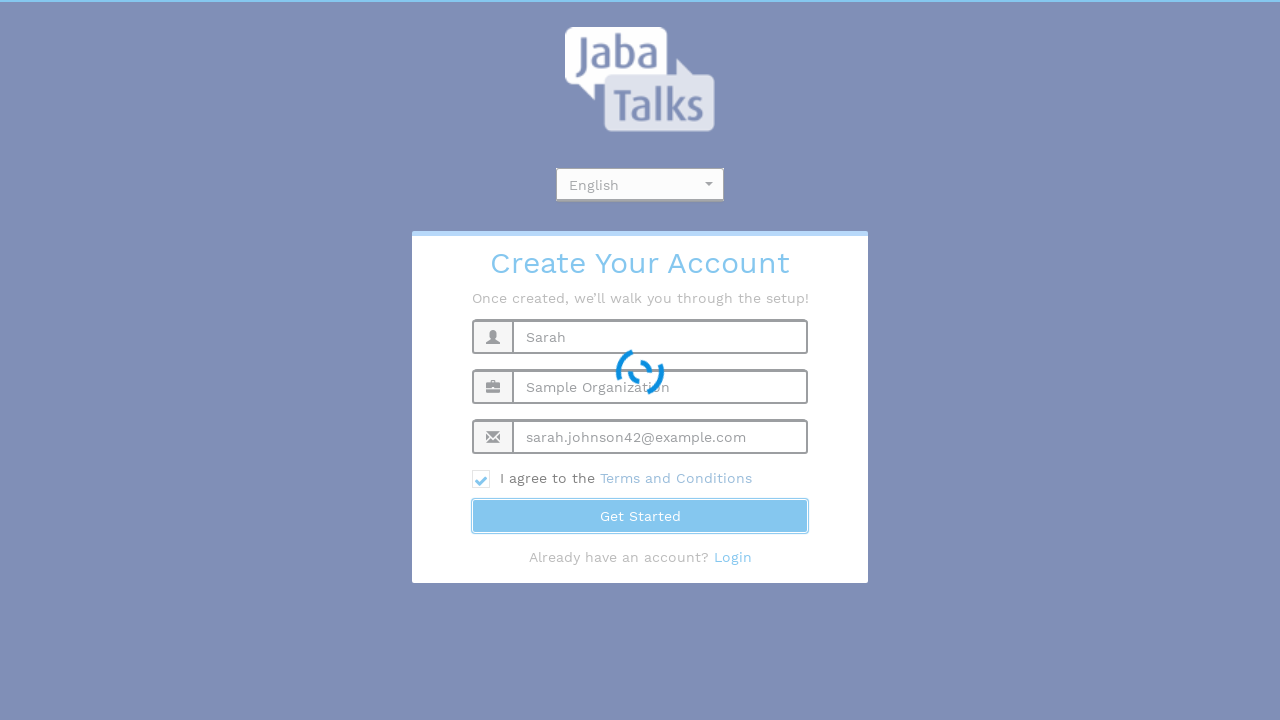

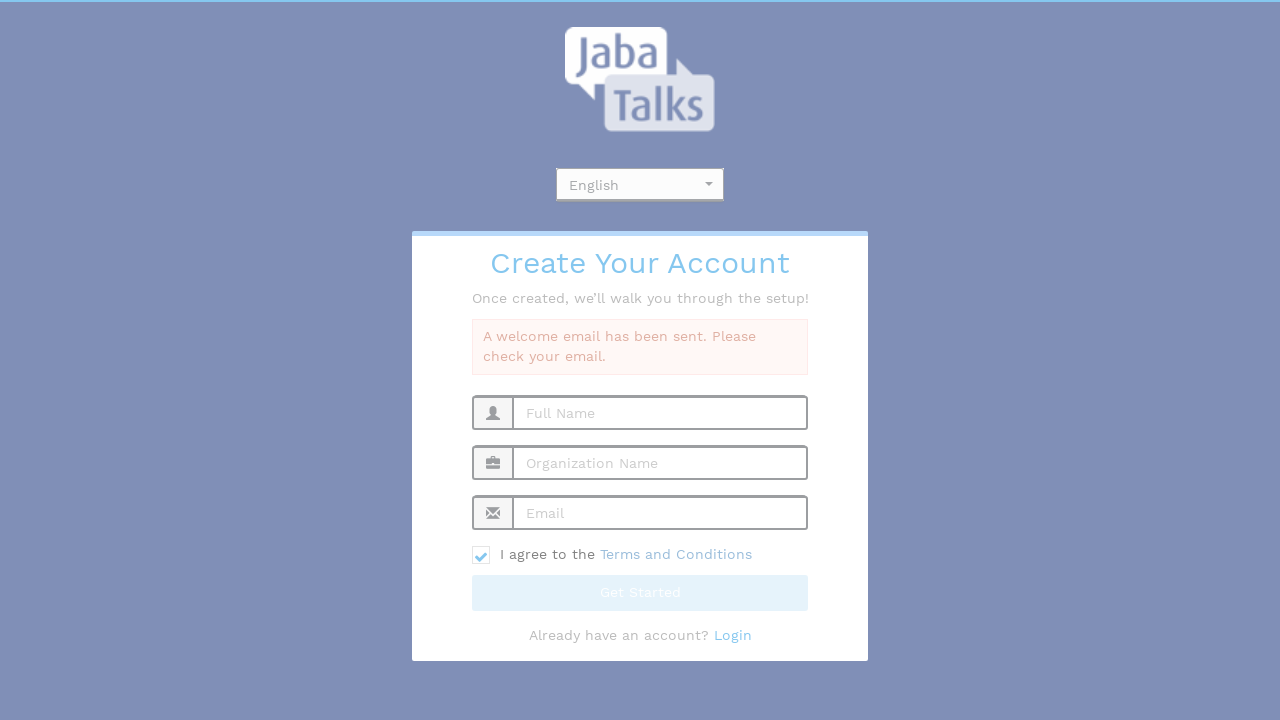